Tests filtering to display only active (incomplete) todo items

Starting URL: https://demo.playwright.dev/todomvc

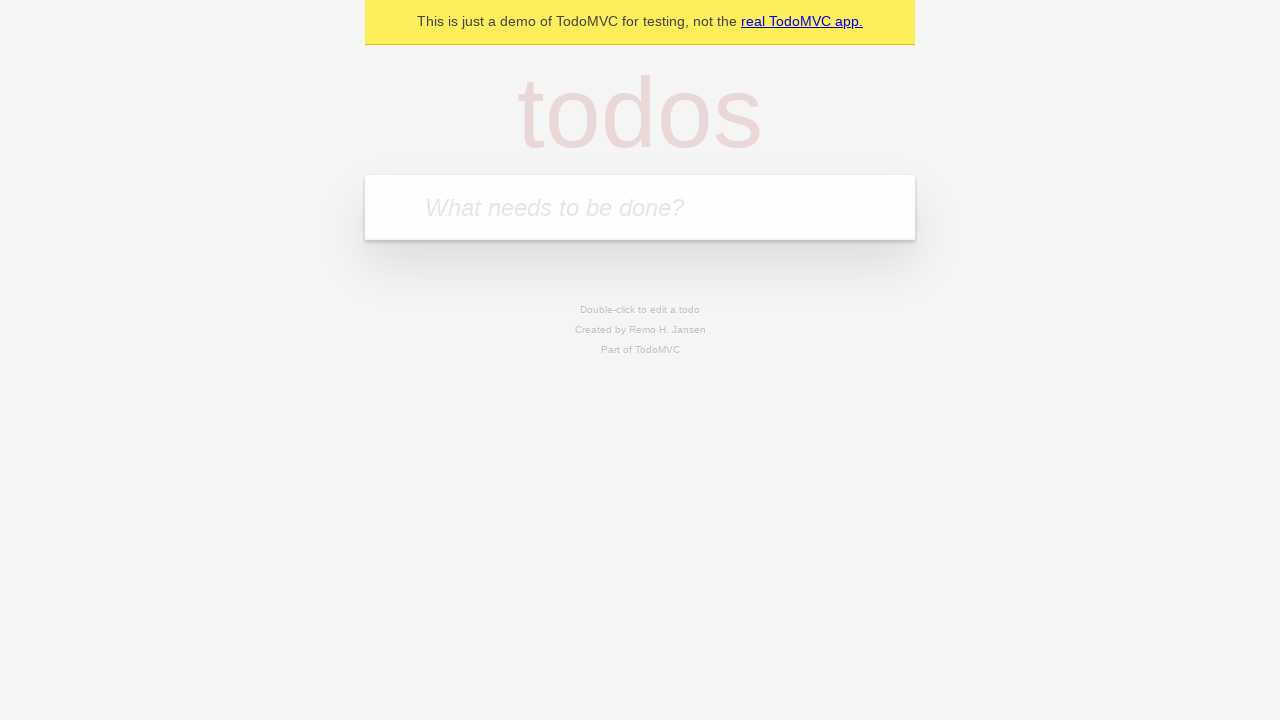

Filled todo input with 'buy some cheese' on internal:attr=[placeholder="What needs to be done?"i]
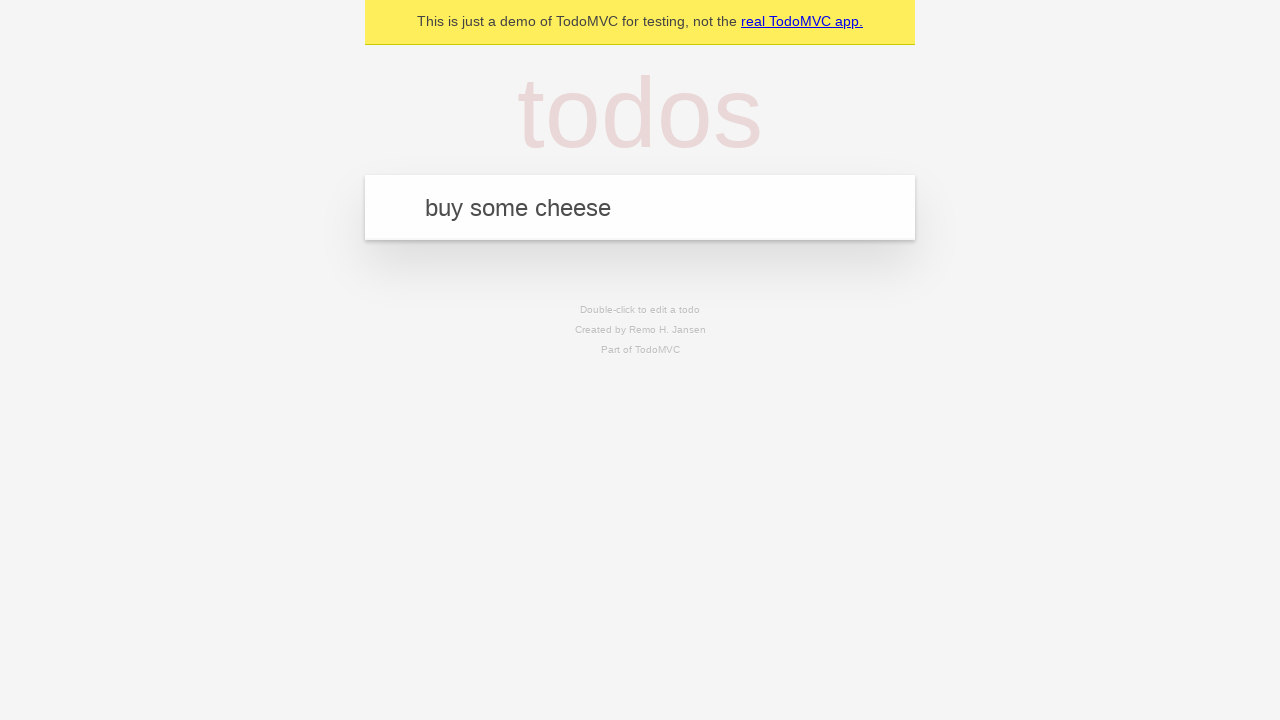

Pressed Enter to create first todo item on internal:attr=[placeholder="What needs to be done?"i]
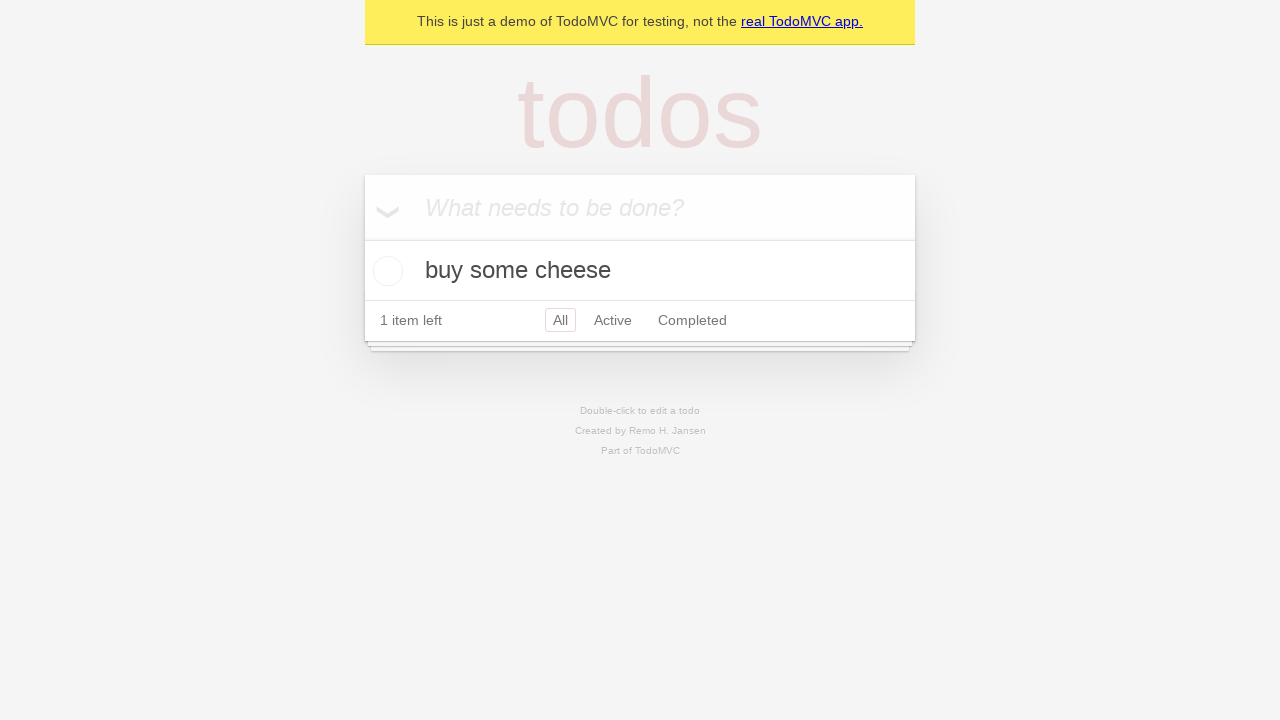

Filled todo input with 'feed the cat' on internal:attr=[placeholder="What needs to be done?"i]
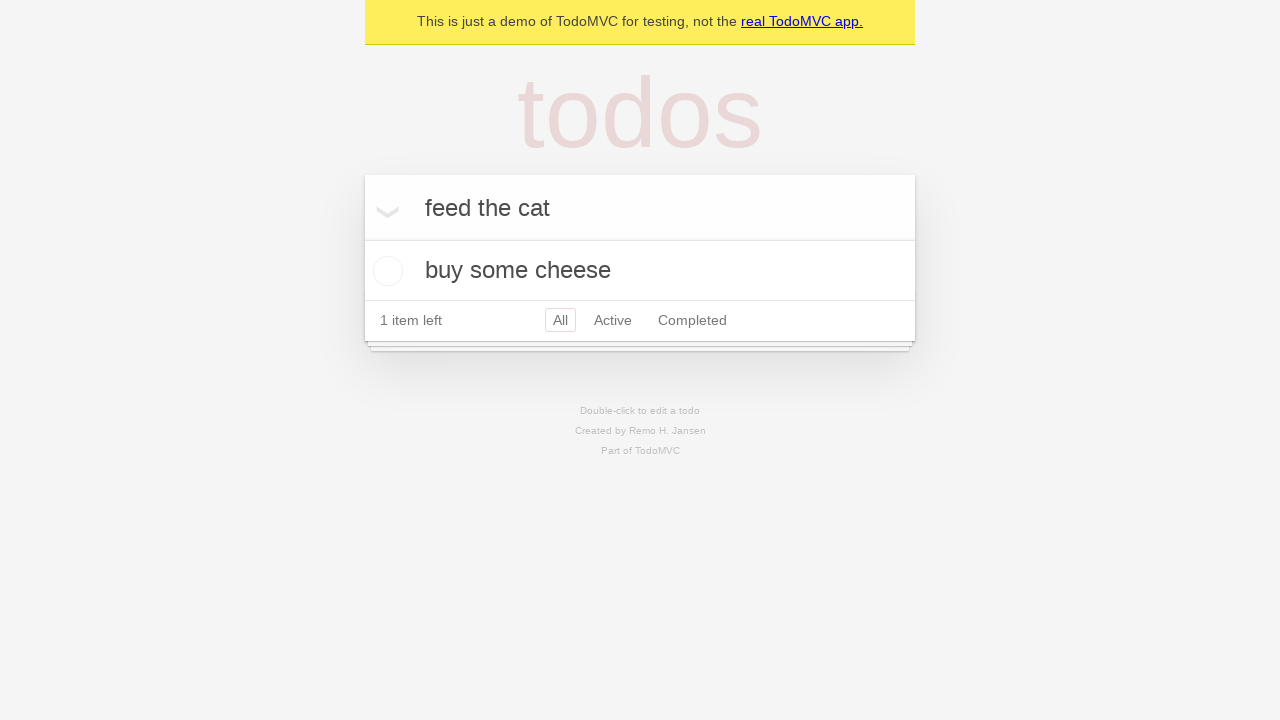

Pressed Enter to create second todo item on internal:attr=[placeholder="What needs to be done?"i]
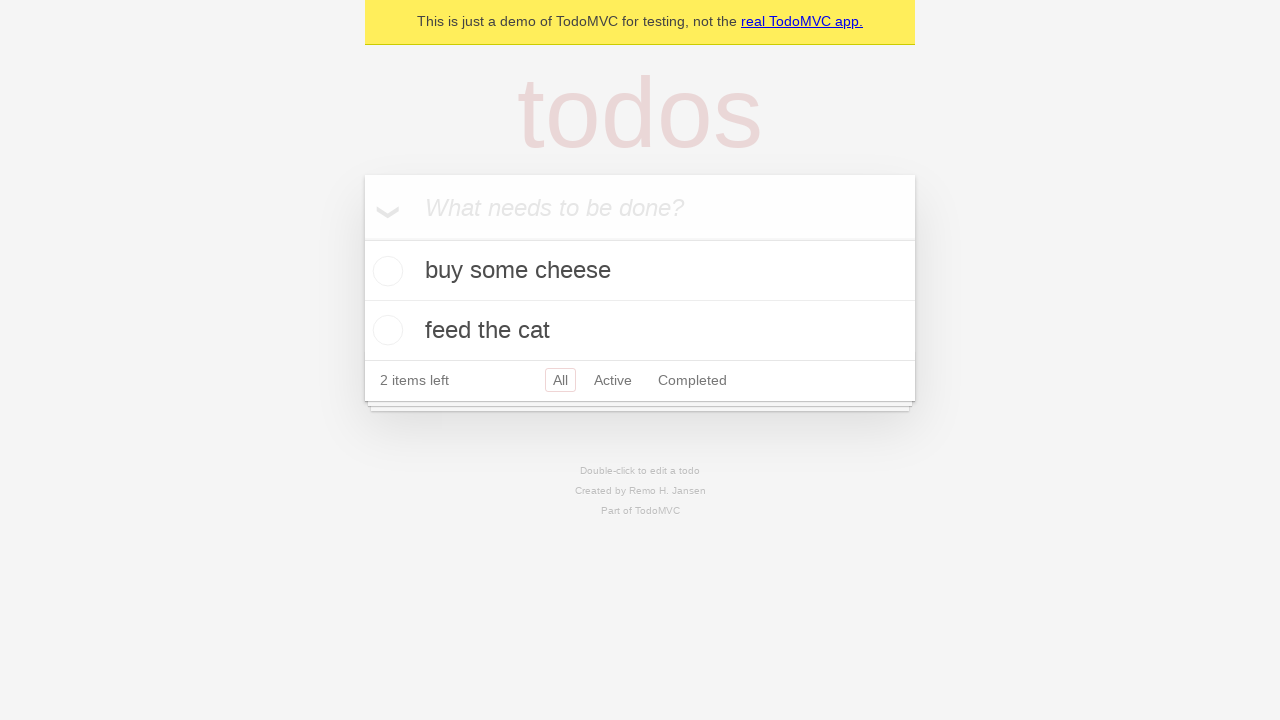

Filled todo input with 'book a doctors appointment' on internal:attr=[placeholder="What needs to be done?"i]
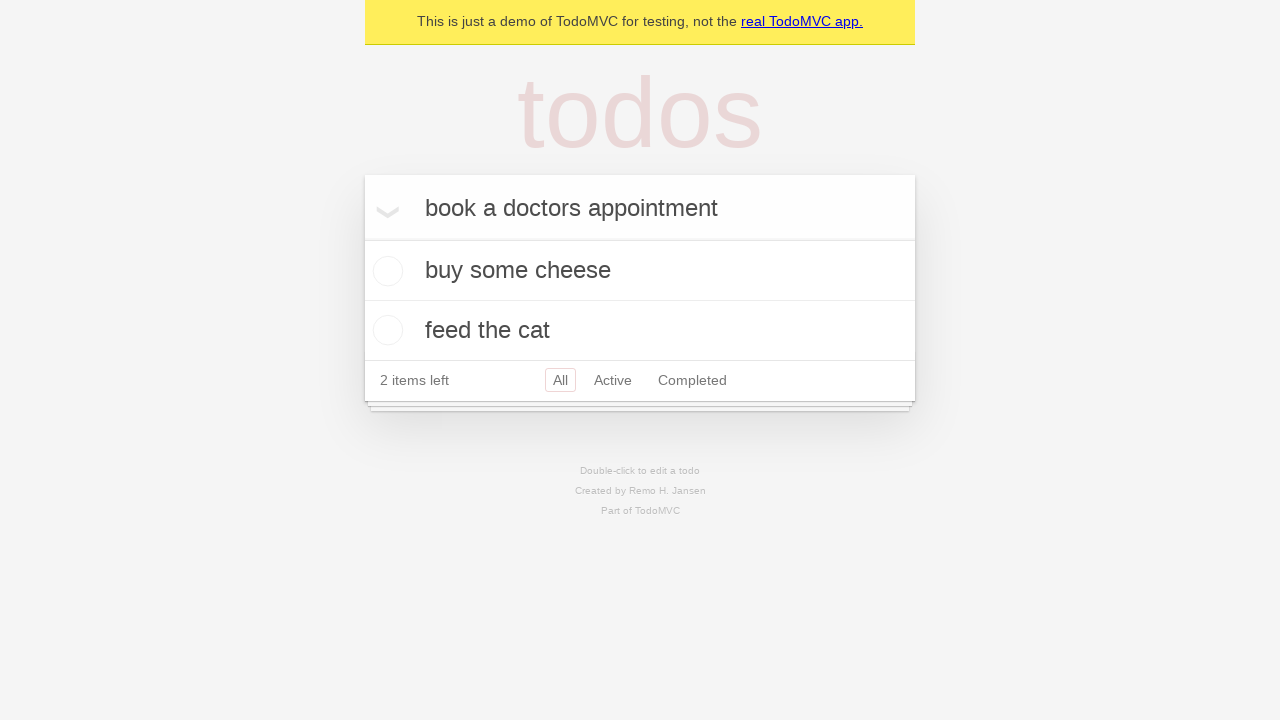

Pressed Enter to create third todo item on internal:attr=[placeholder="What needs to be done?"i]
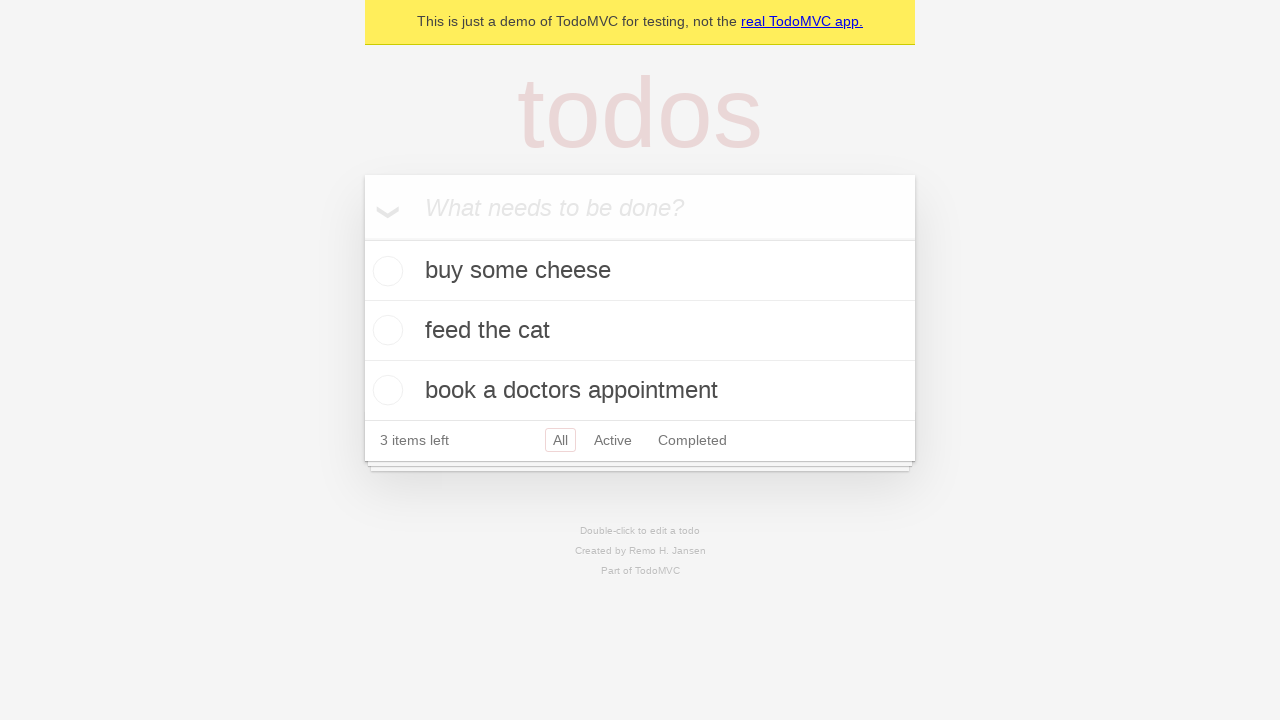

Waited for all 3 todo items to be created
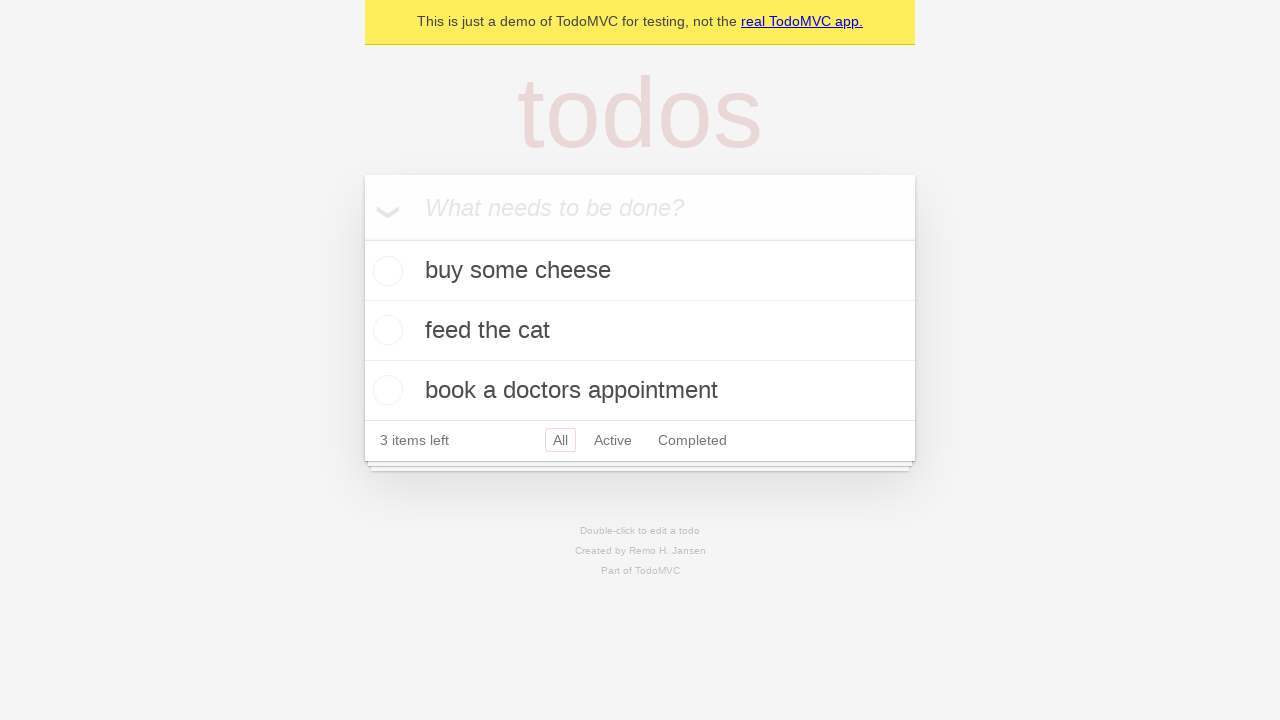

Checked the second todo item (feed the cat) at (385, 330) on internal:testid=[data-testid="todo-item"s] >> nth=1 >> internal:role=checkbox
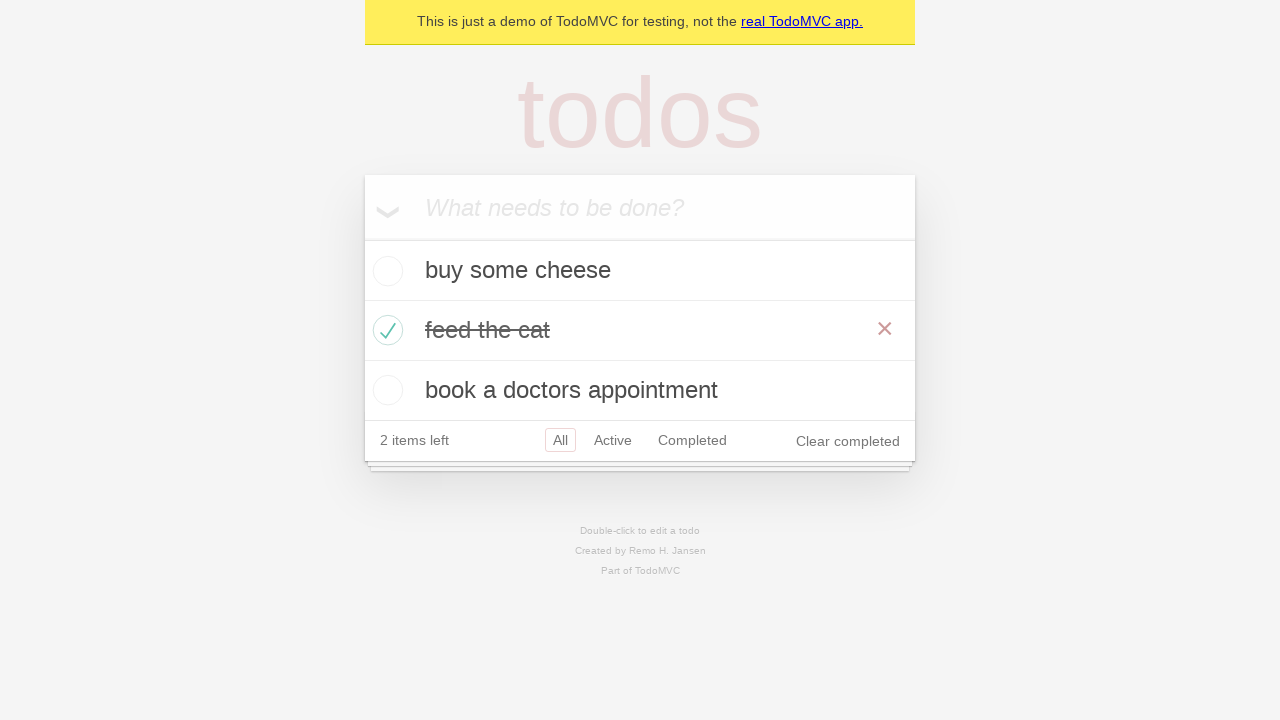

Clicked the Active filter link at (613, 440) on internal:role=link[name="Active"i]
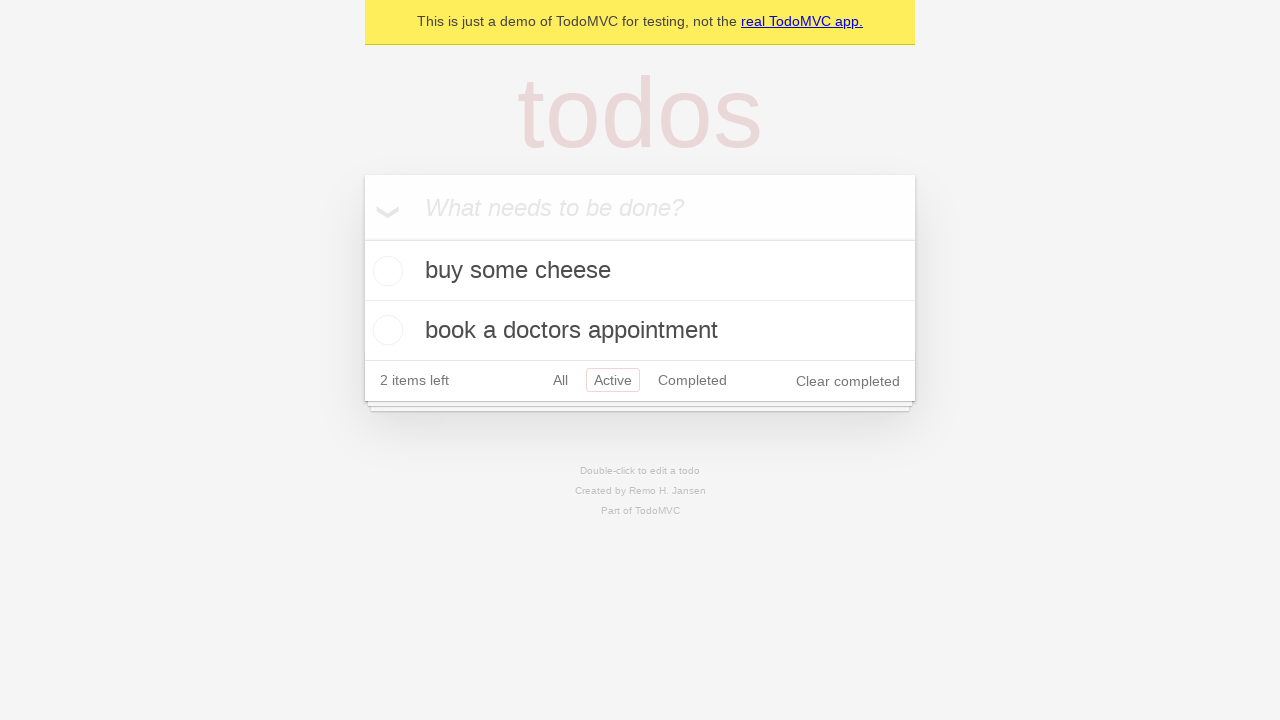

Verified that only 2 active (incomplete) todo items are now visible
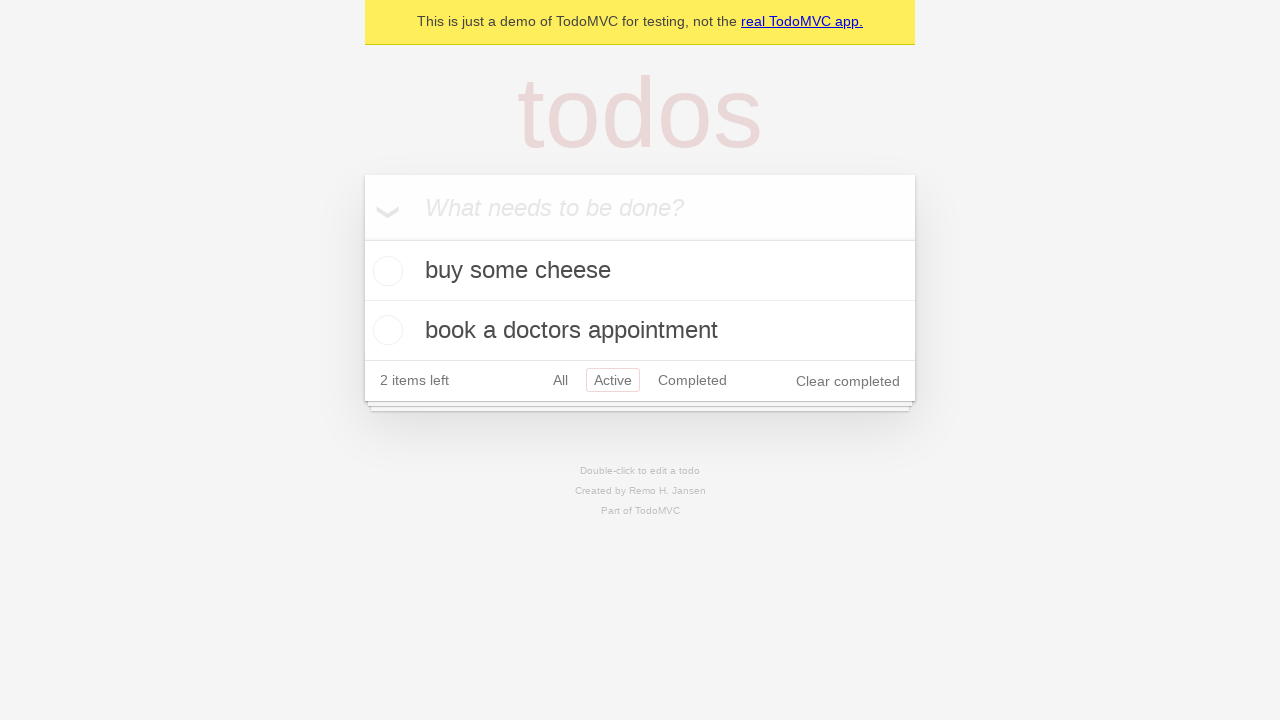

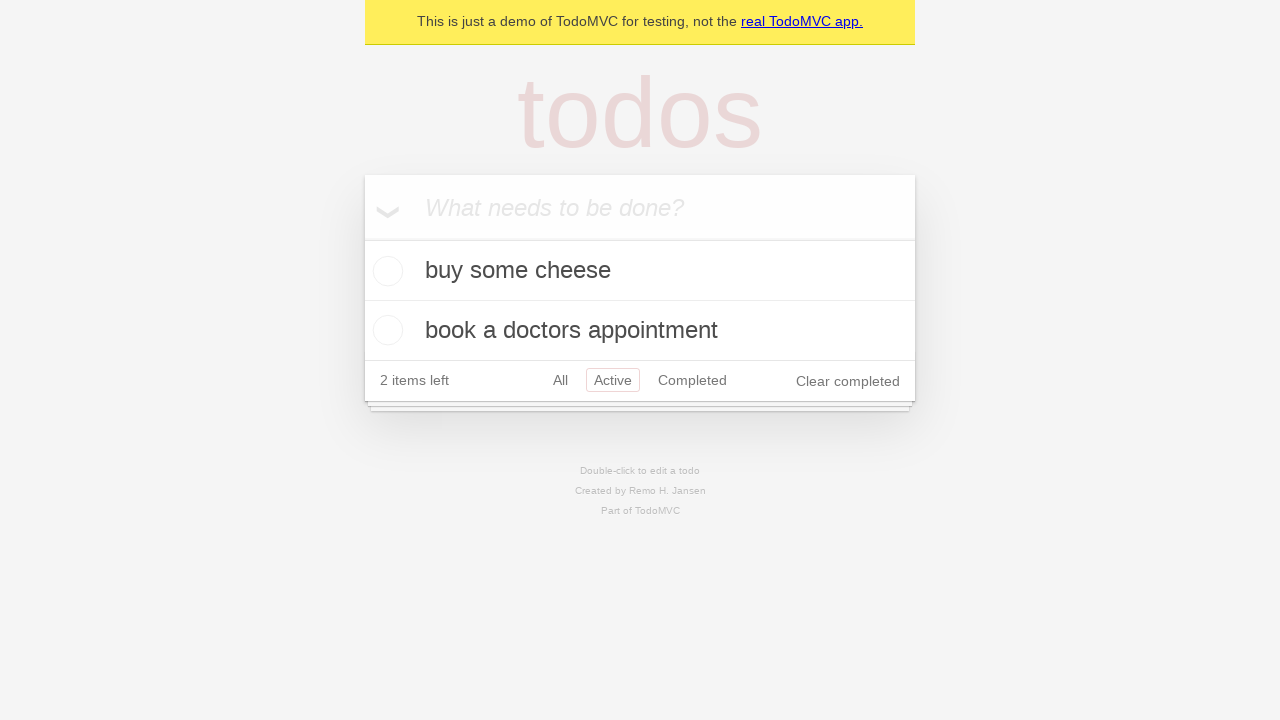